Opens a GitHub Pages site, maximizes the window, and locates an element with a specific class to read its text content

Starting URL: https://esickert.github.io

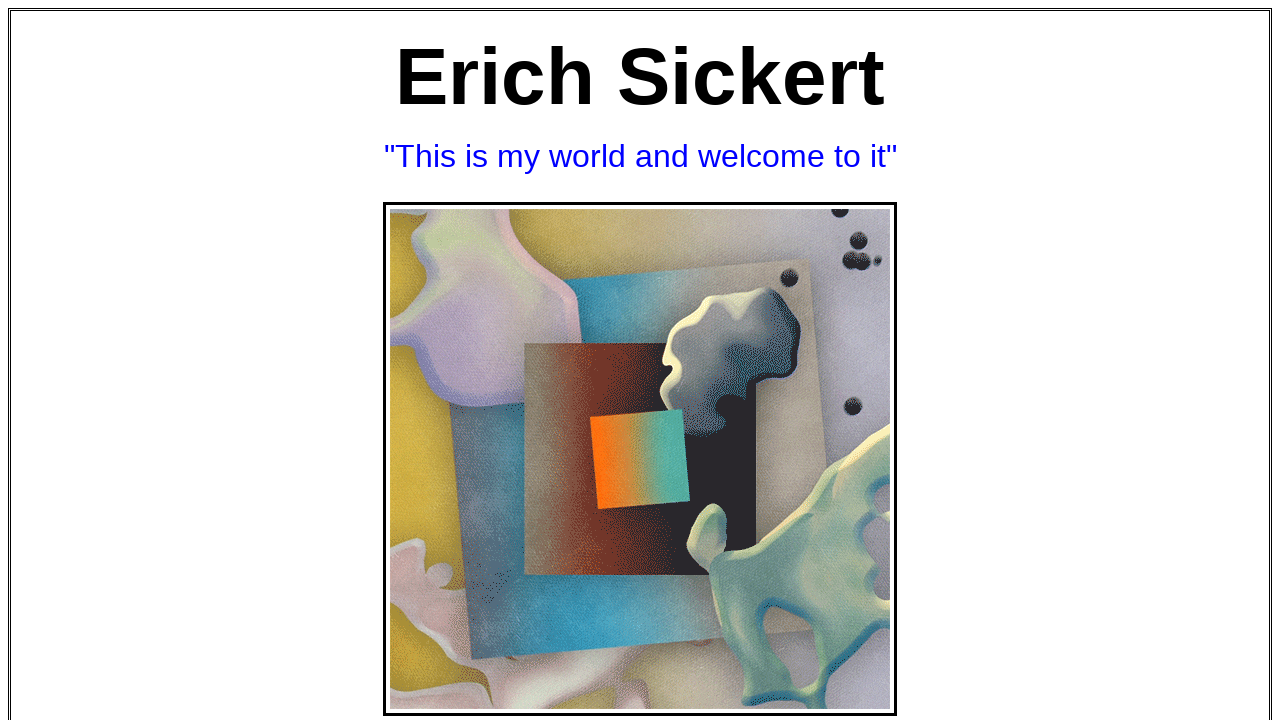

Navigated to GitHub Pages site at https://esickert.github.io
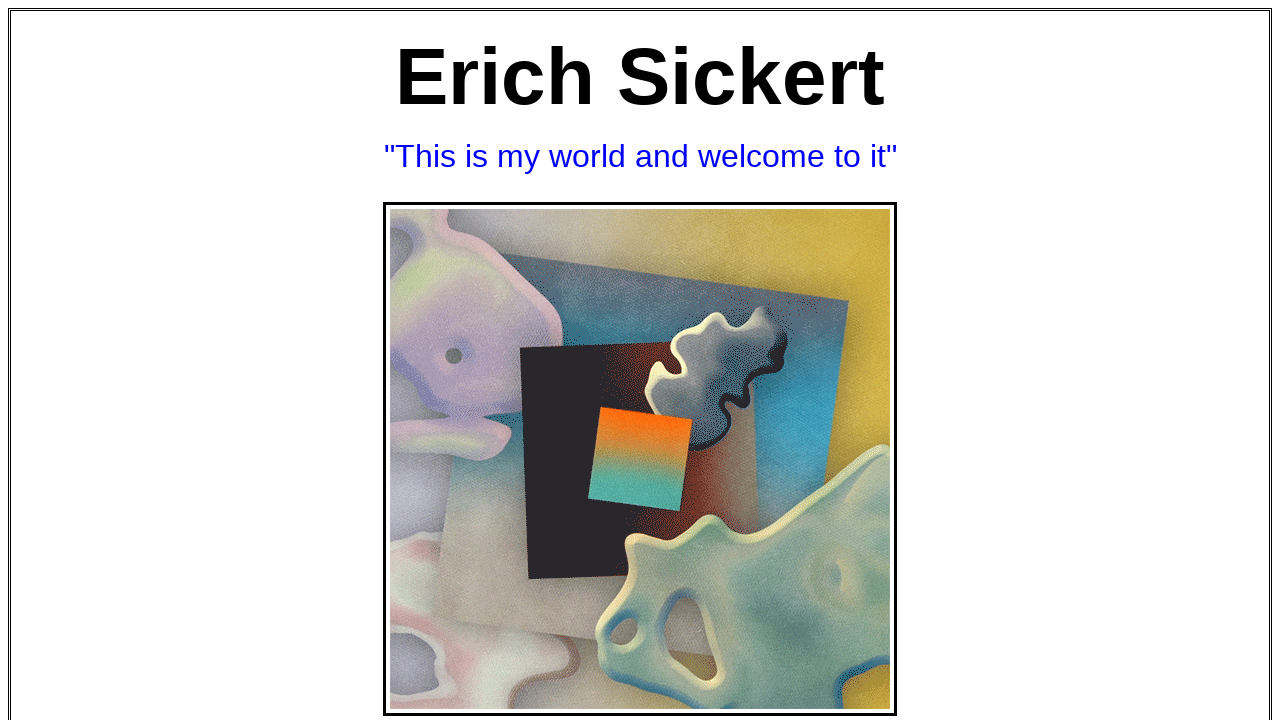

Maximized browser window to 1920x1080
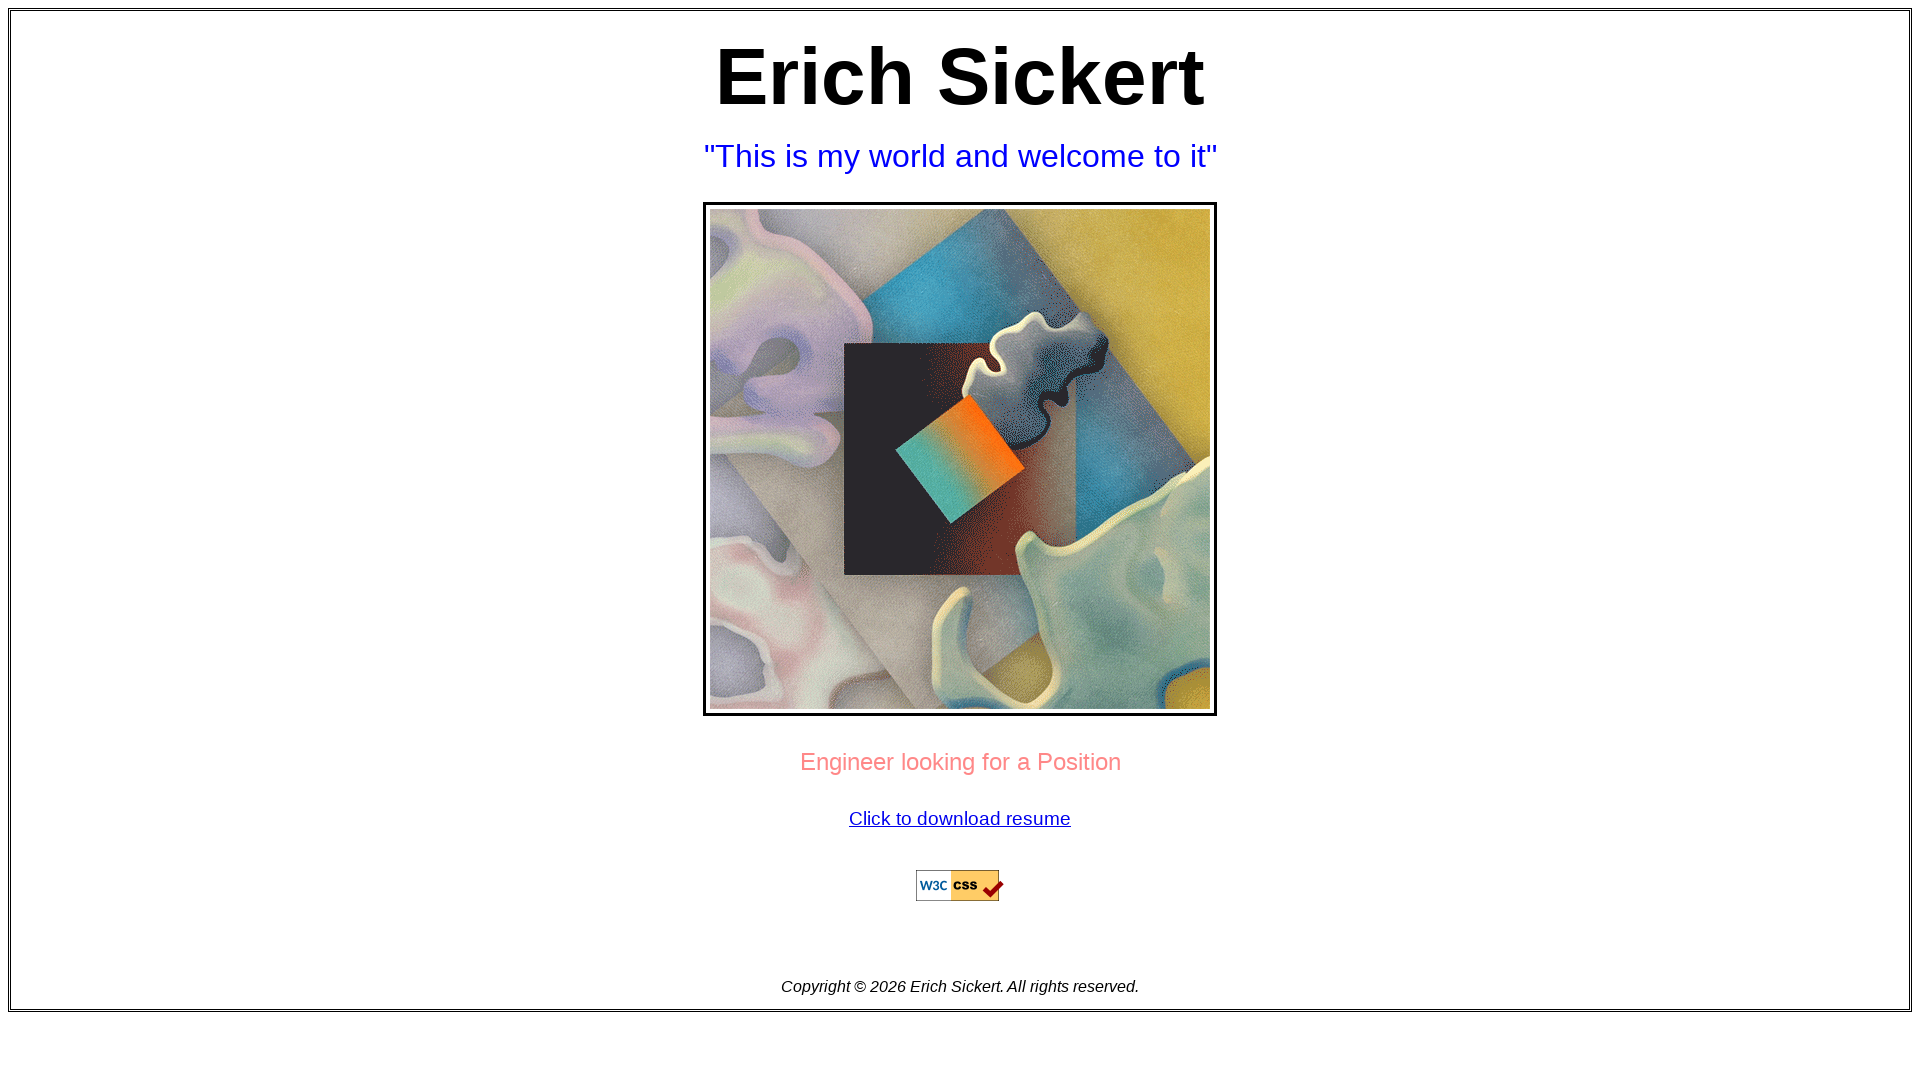

Located element with class 'silly'
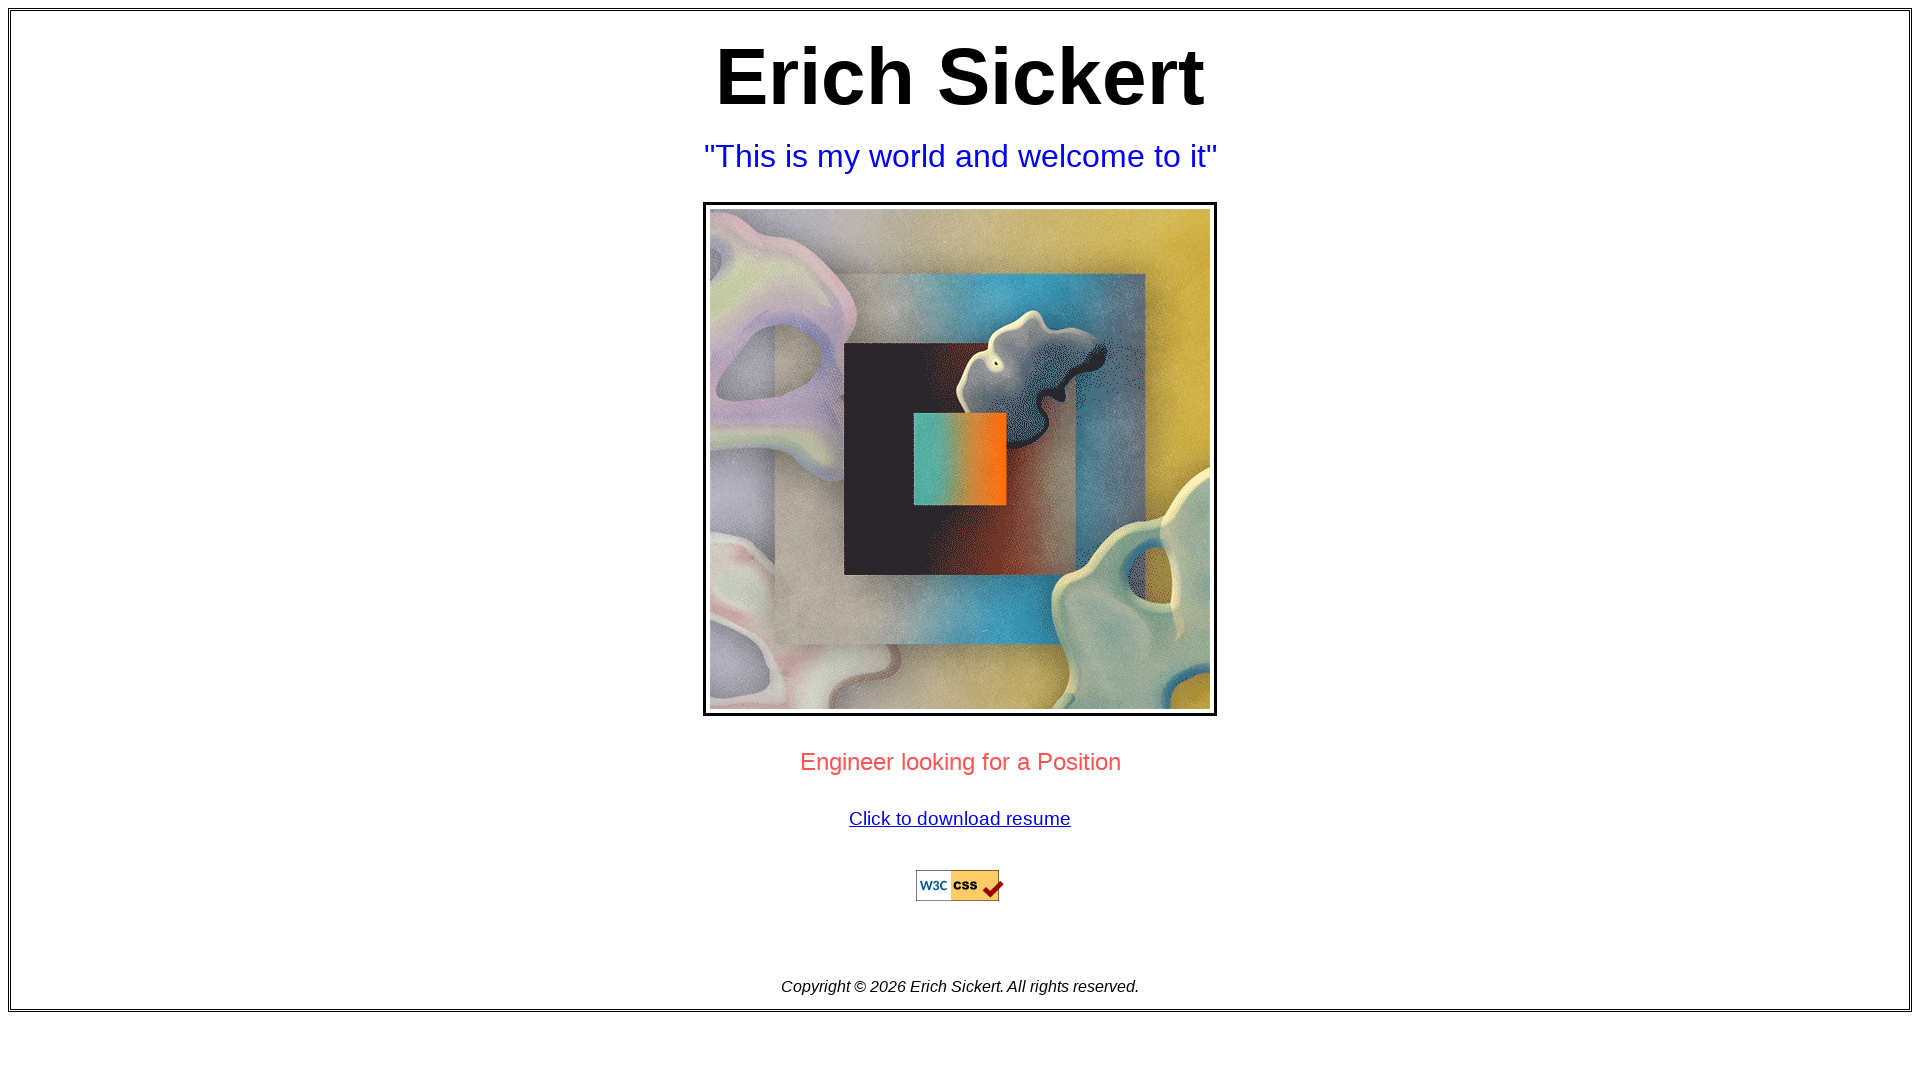

Retrieved text content from element: 'Erich Sickert'
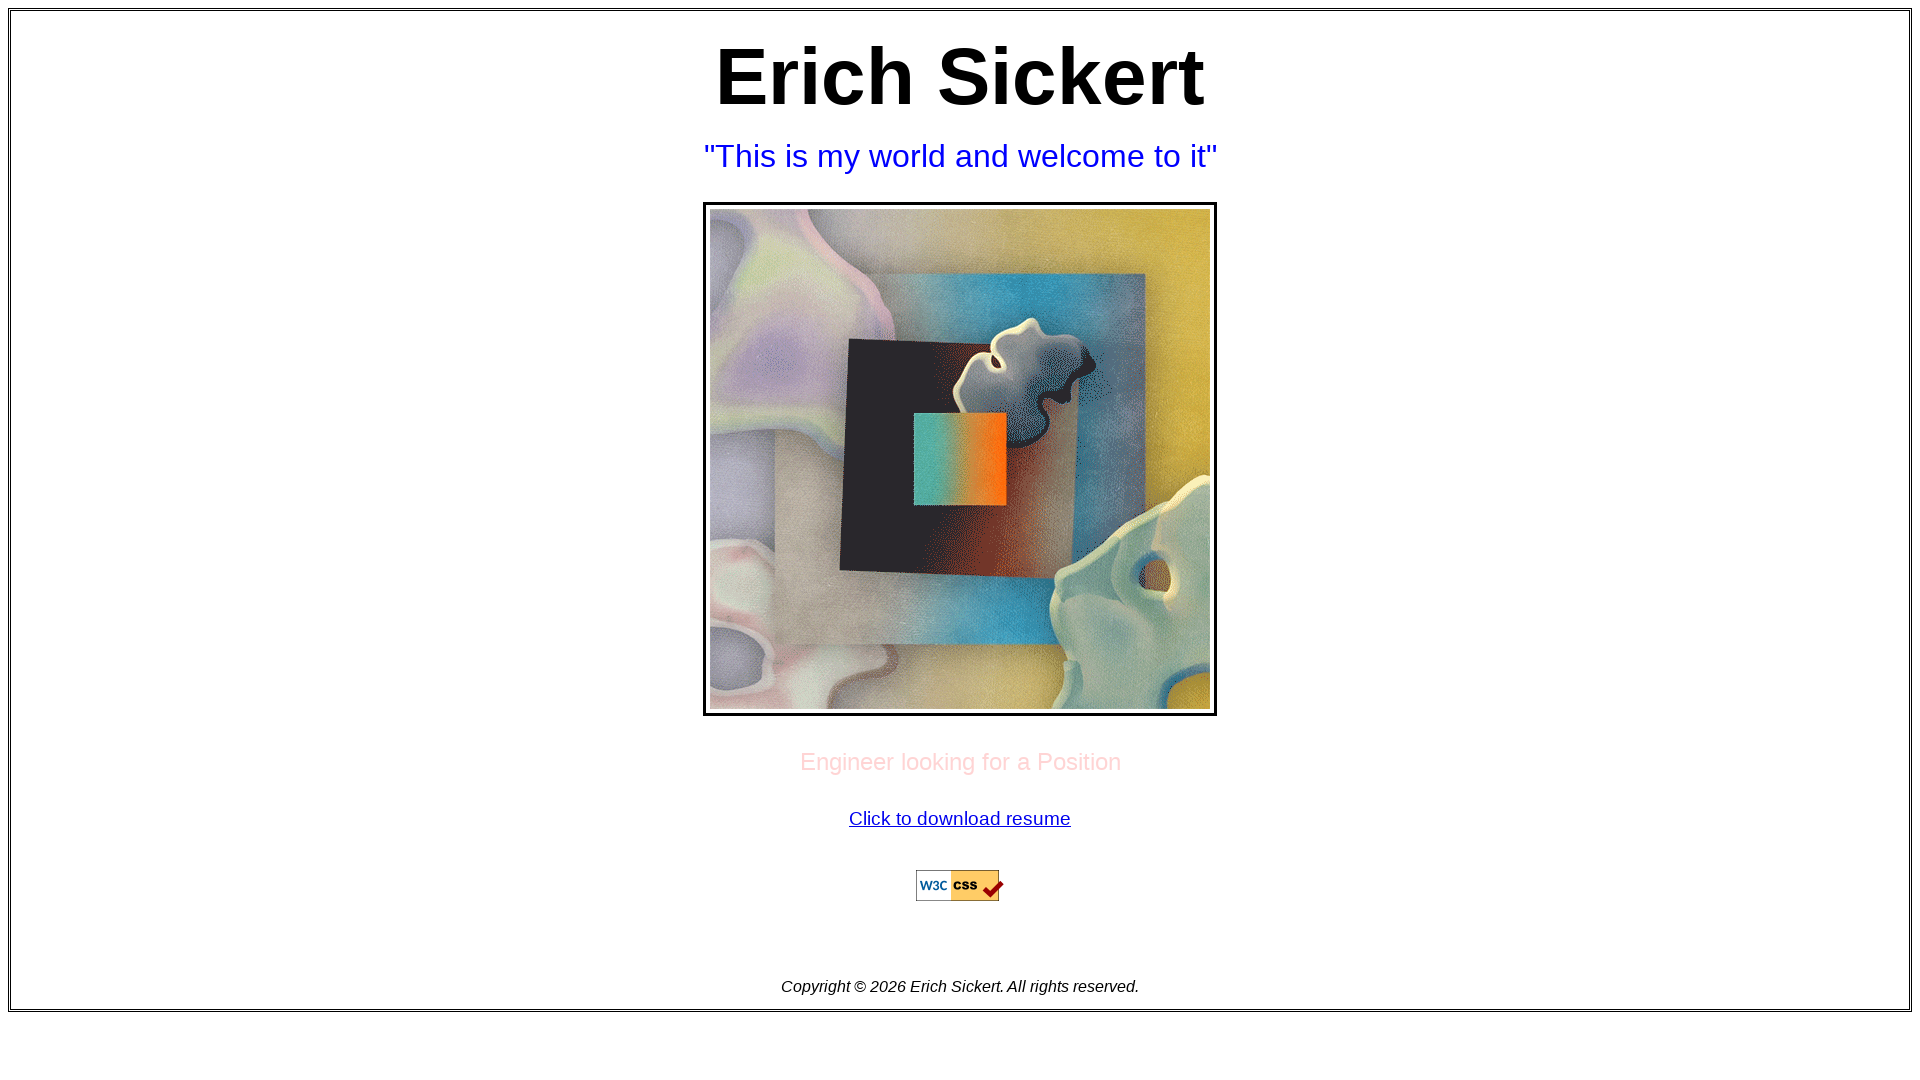

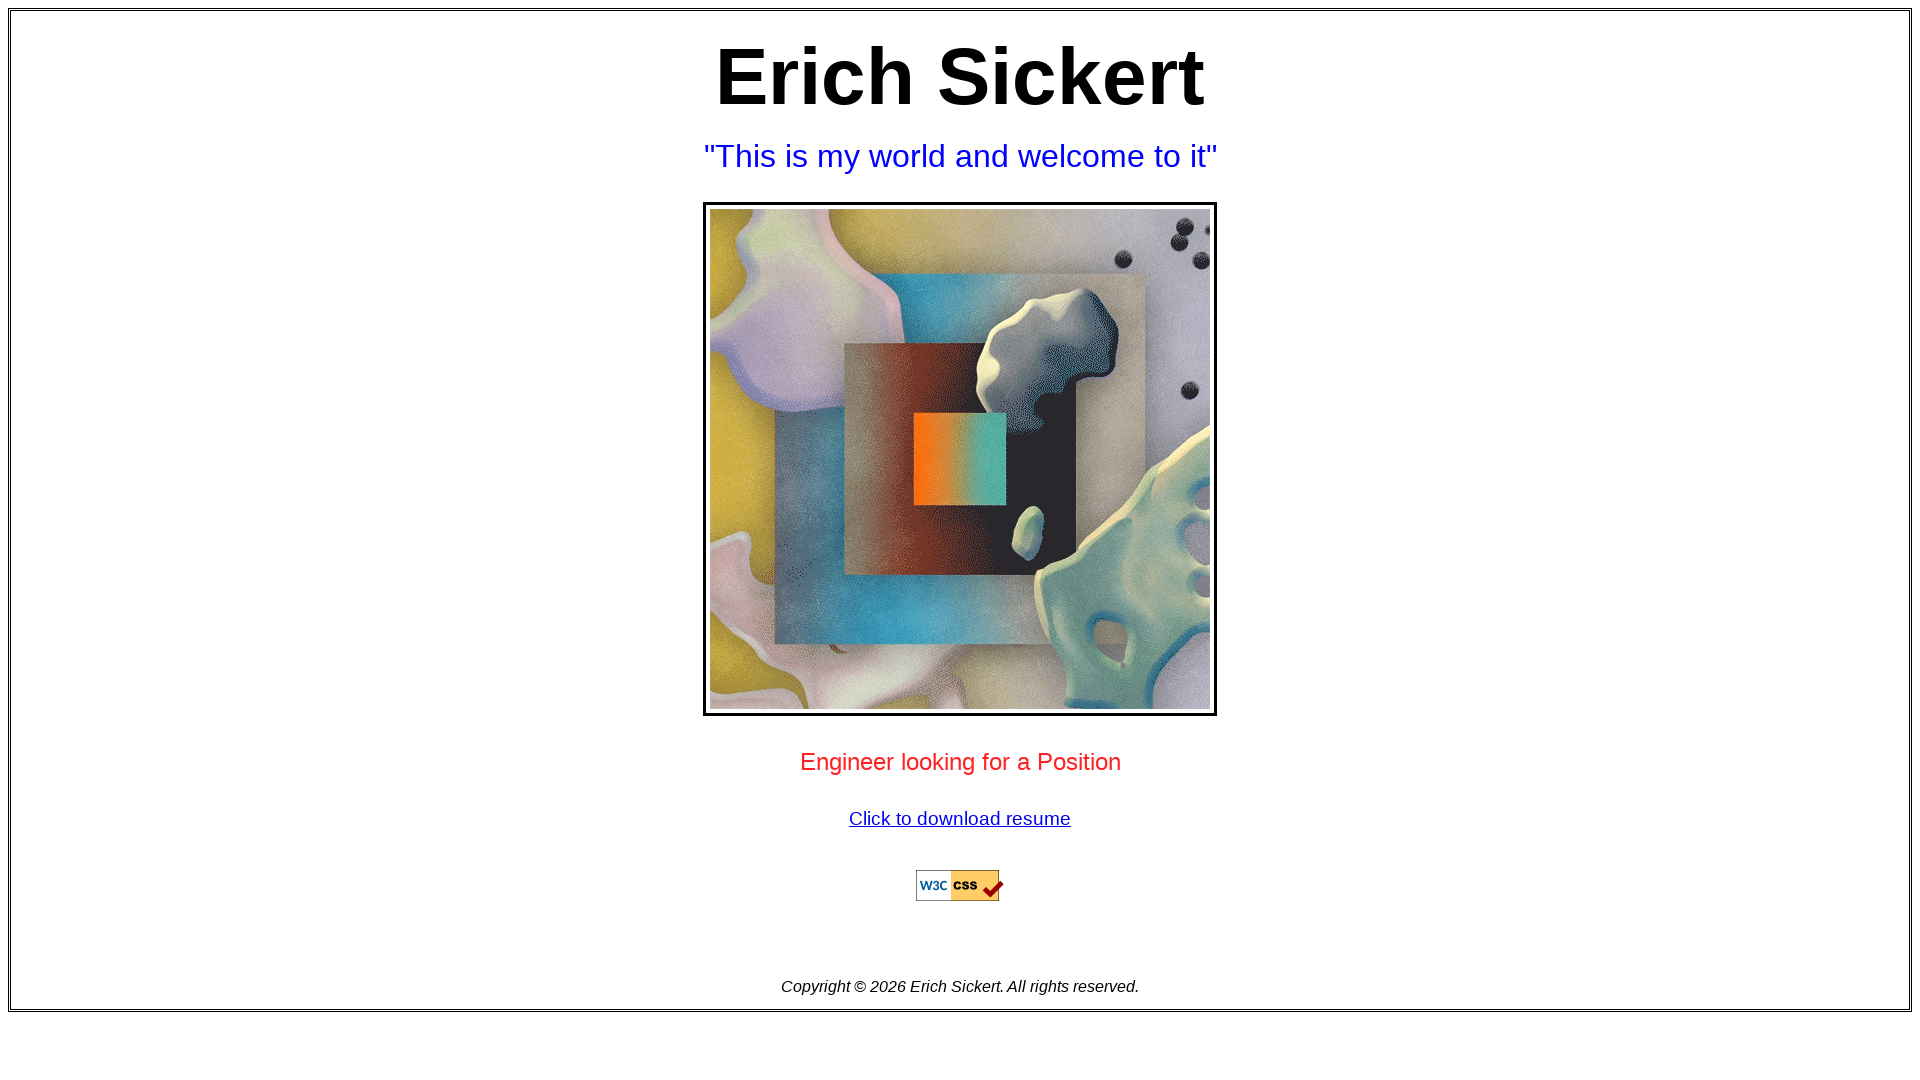